Tests right-click context menu functionality on a link element

Starting URL: https://jqueryui.com

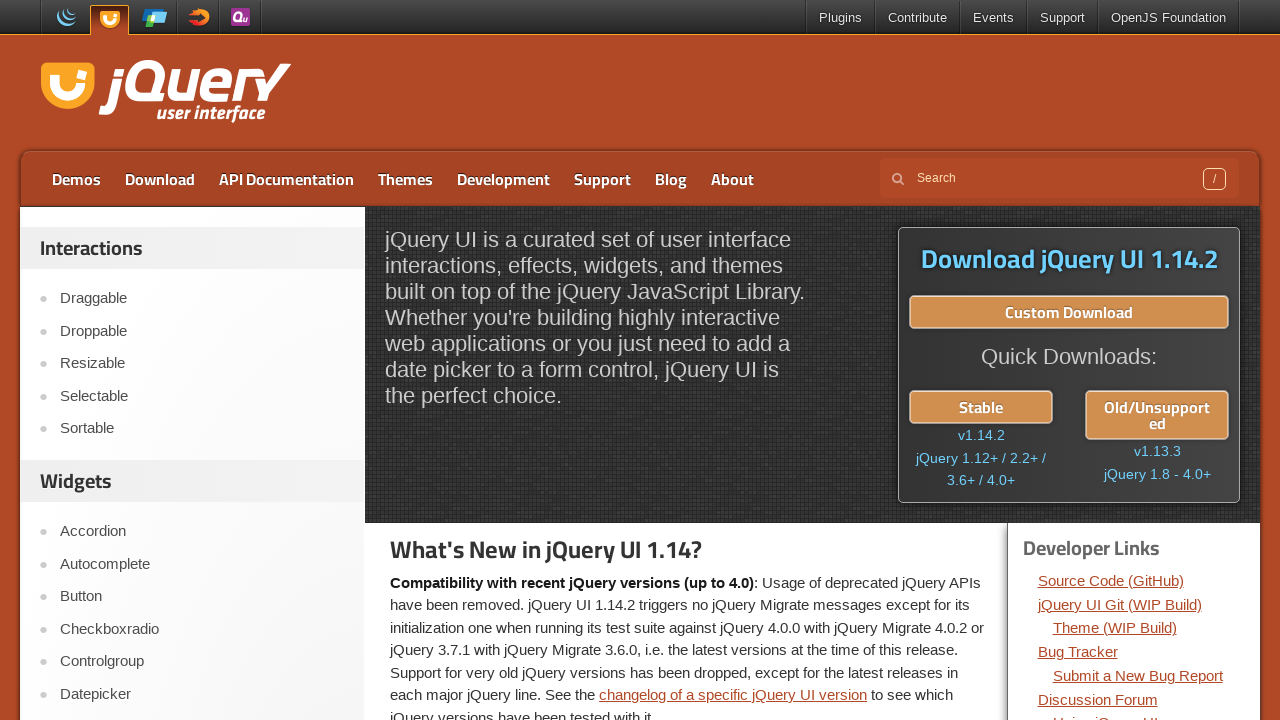

Navigated to https://jqueryui.com
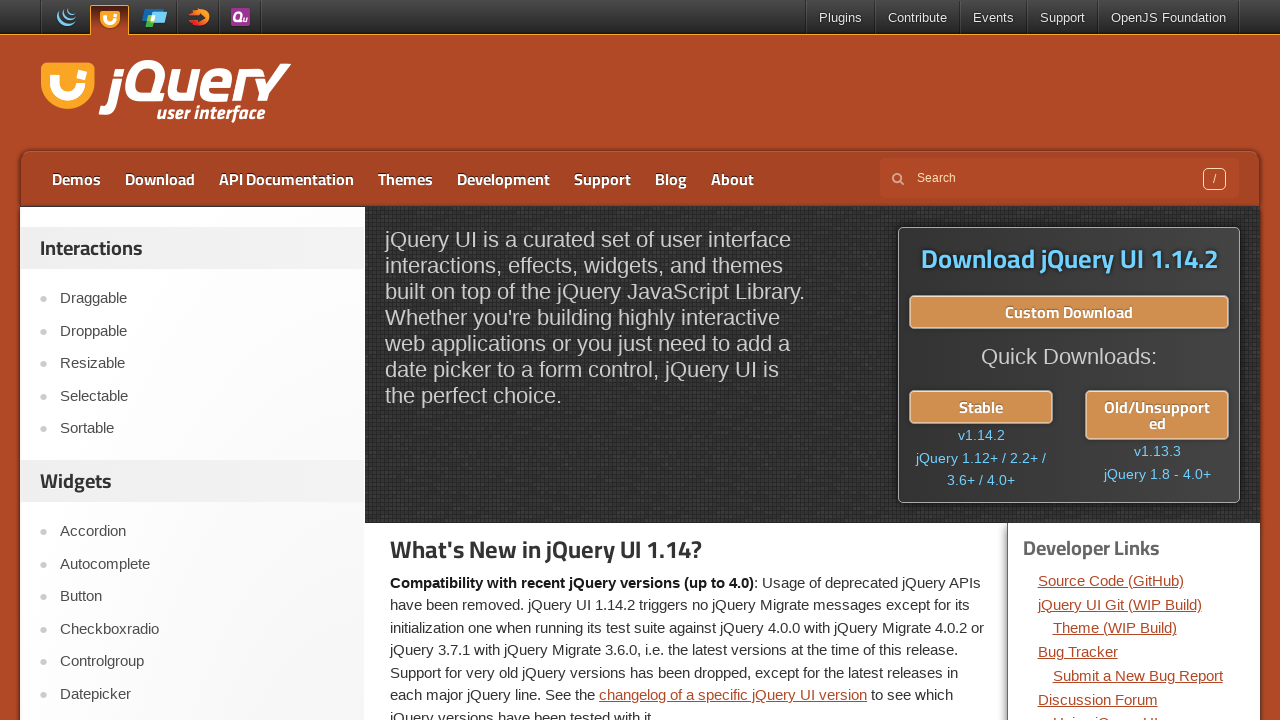

Right-clicked on Resizable link to open context menu at (202, 364) on text=Resizable
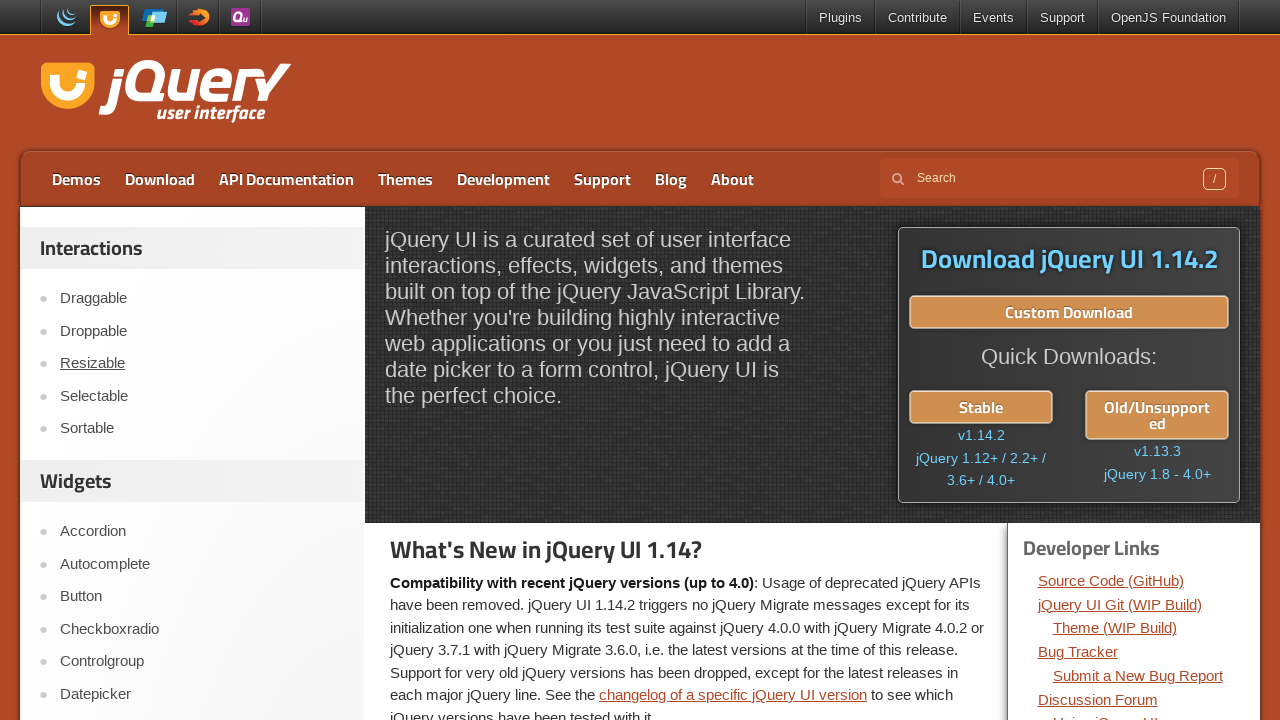

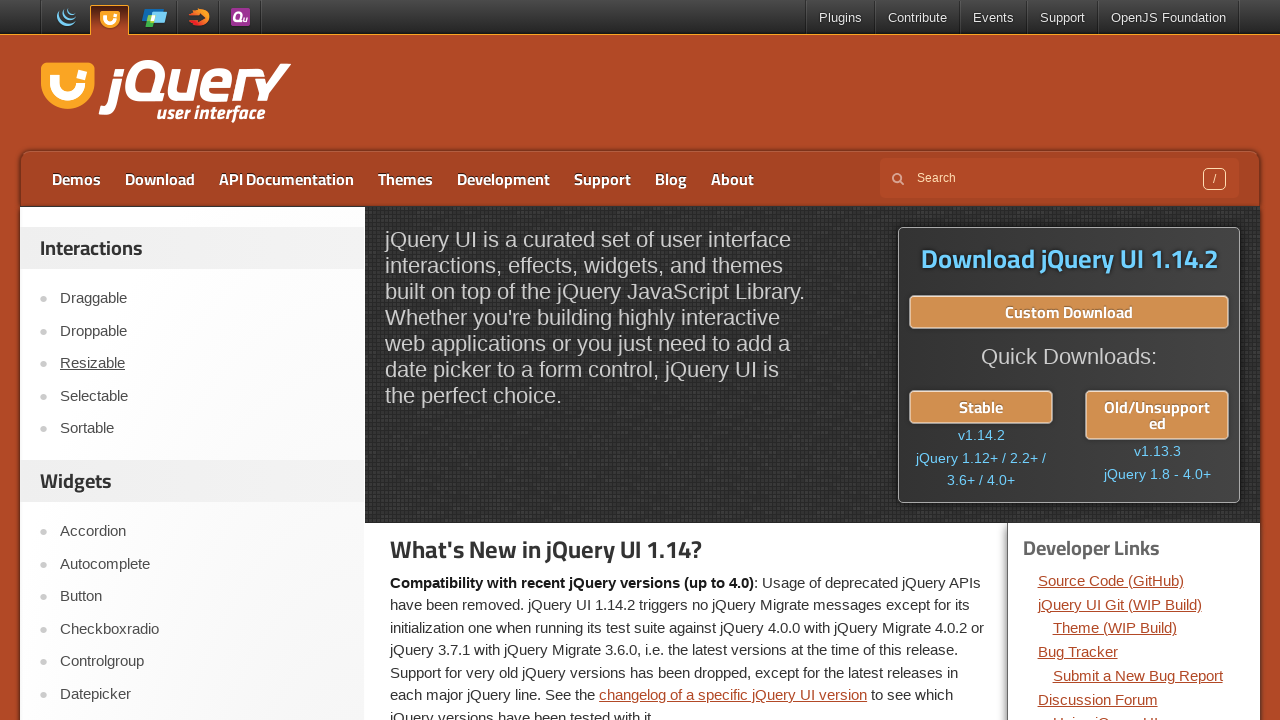